Tests filtering to show all items after viewing active and completed filters.

Starting URL: https://demo.playwright.dev/todomvc

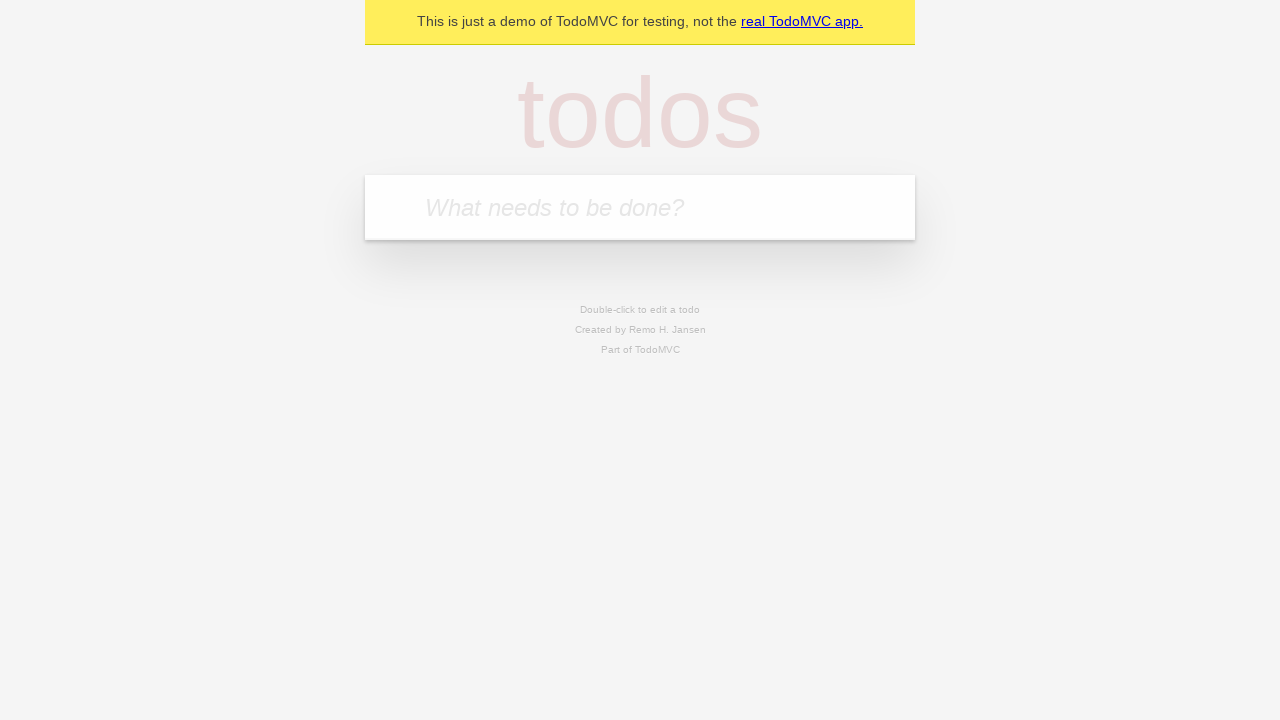

Filled todo input with 'buy some cheese' on internal:attr=[placeholder="What needs to be done?"i]
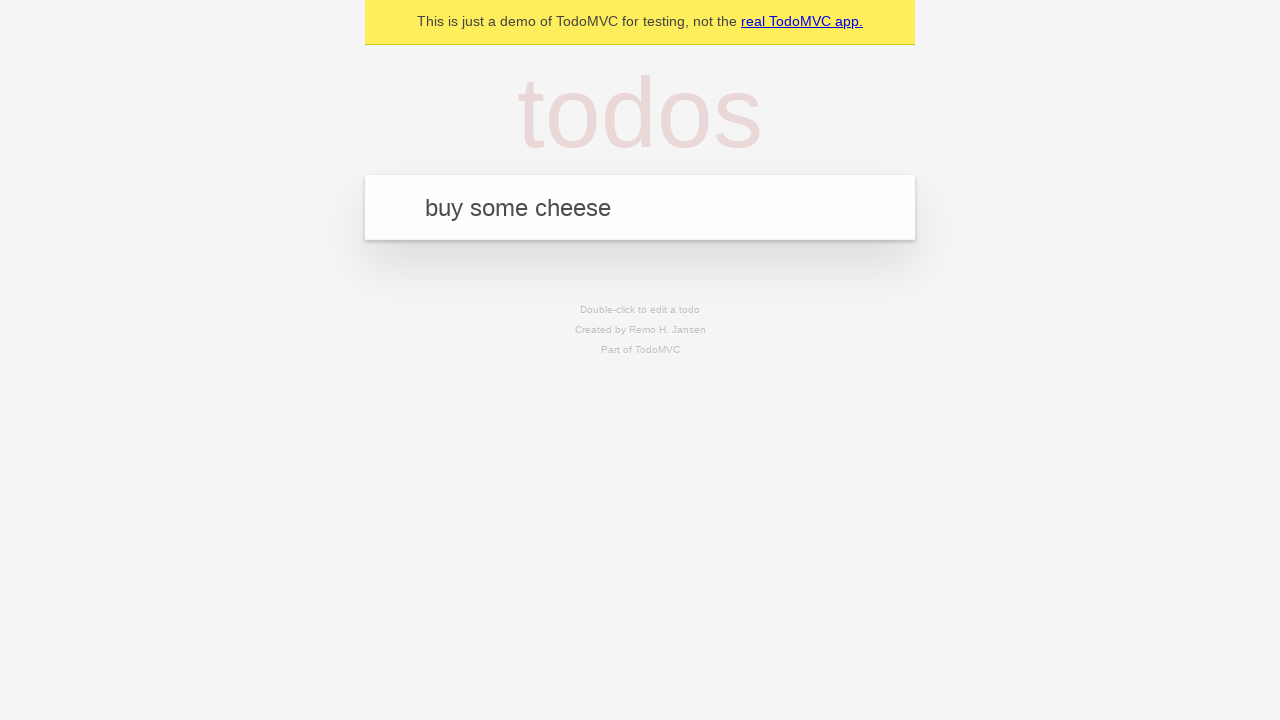

Pressed Enter to add first todo item on internal:attr=[placeholder="What needs to be done?"i]
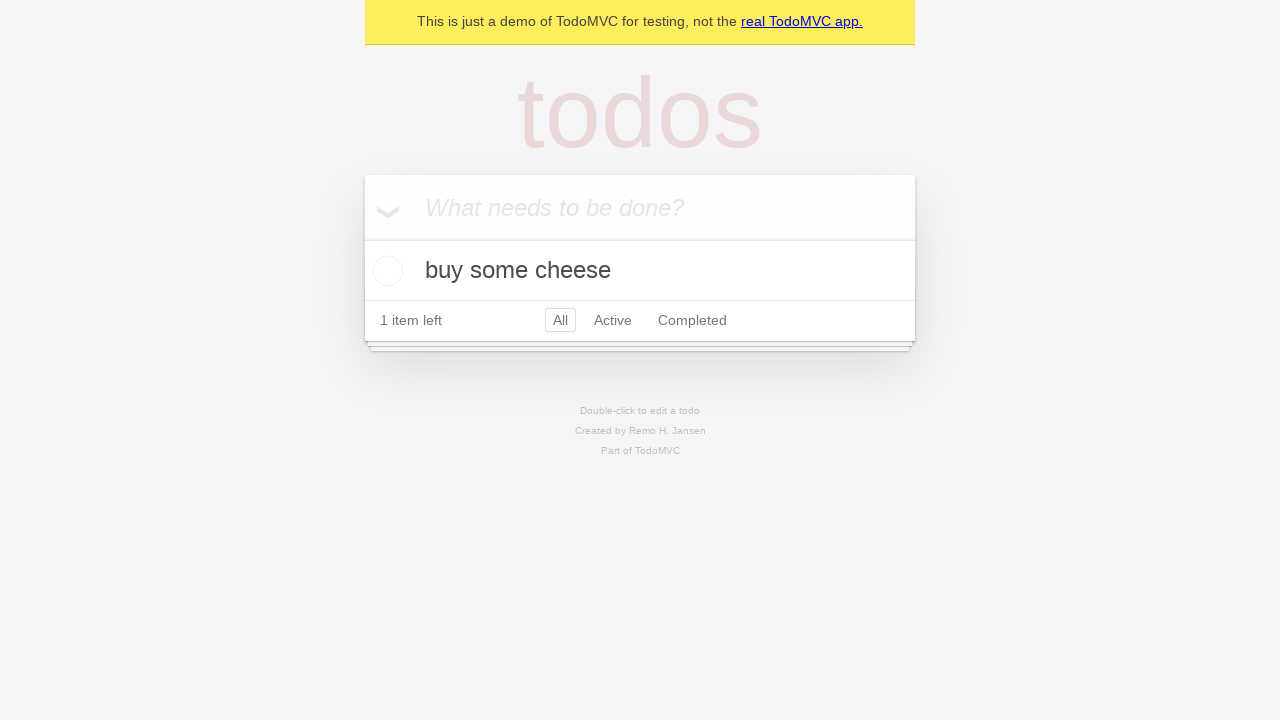

Filled todo input with 'feed the cat' on internal:attr=[placeholder="What needs to be done?"i]
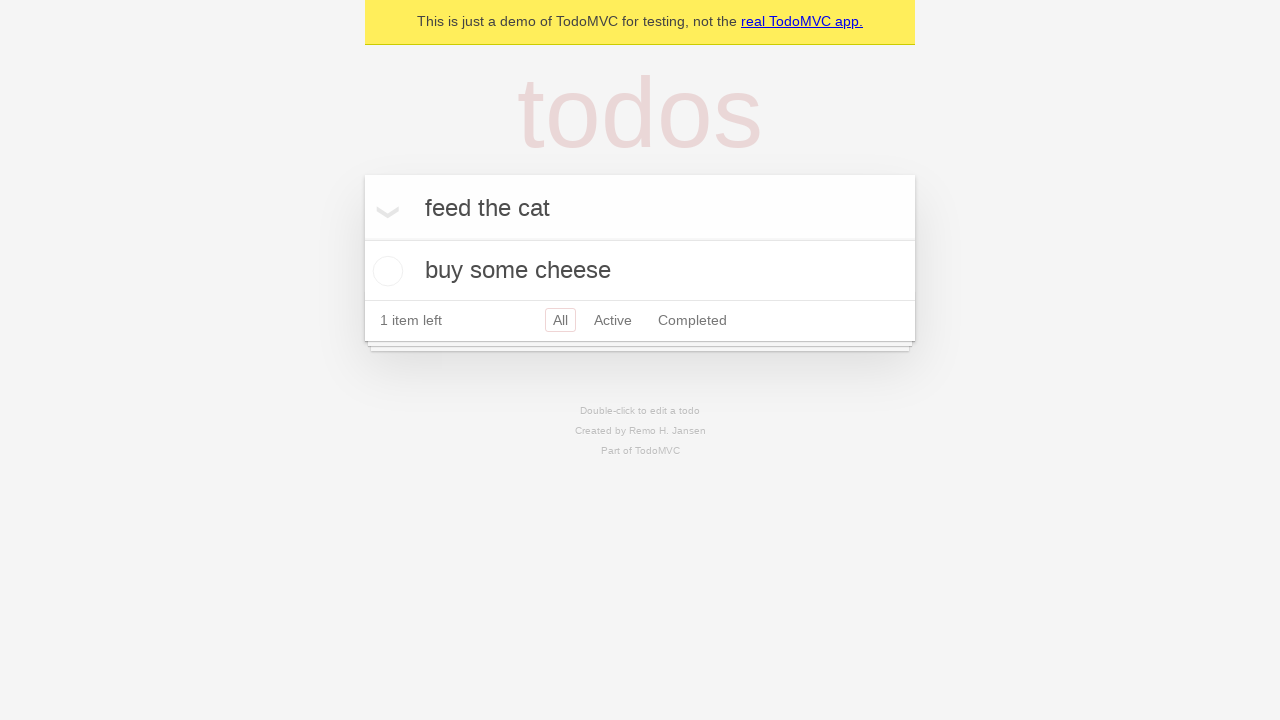

Pressed Enter to add second todo item on internal:attr=[placeholder="What needs to be done?"i]
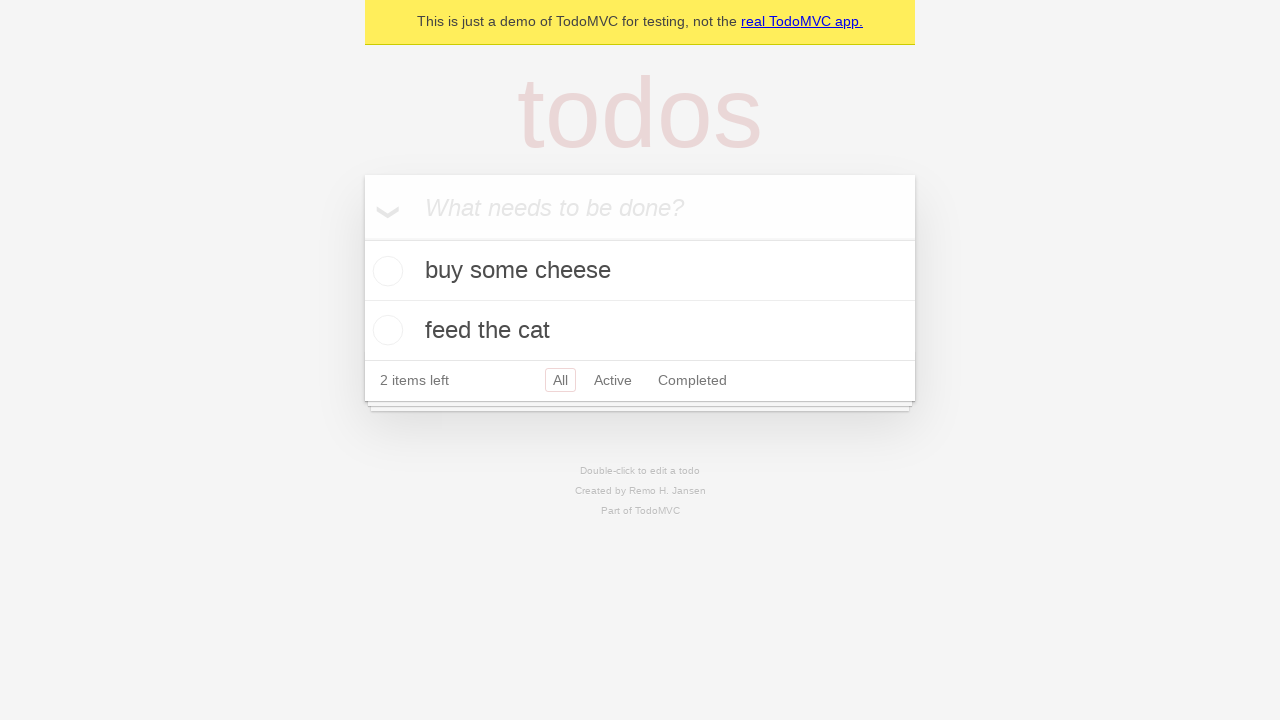

Filled todo input with 'book a doctors appointment' on internal:attr=[placeholder="What needs to be done?"i]
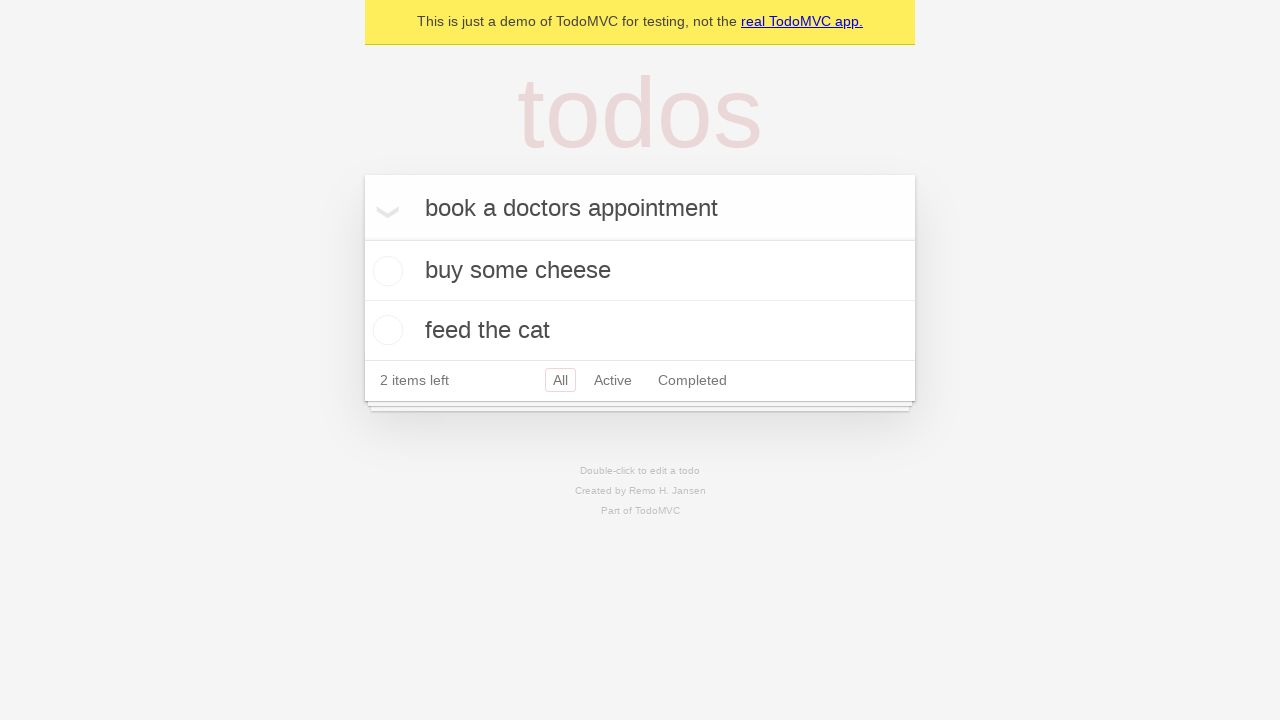

Pressed Enter to add third todo item on internal:attr=[placeholder="What needs to be done?"i]
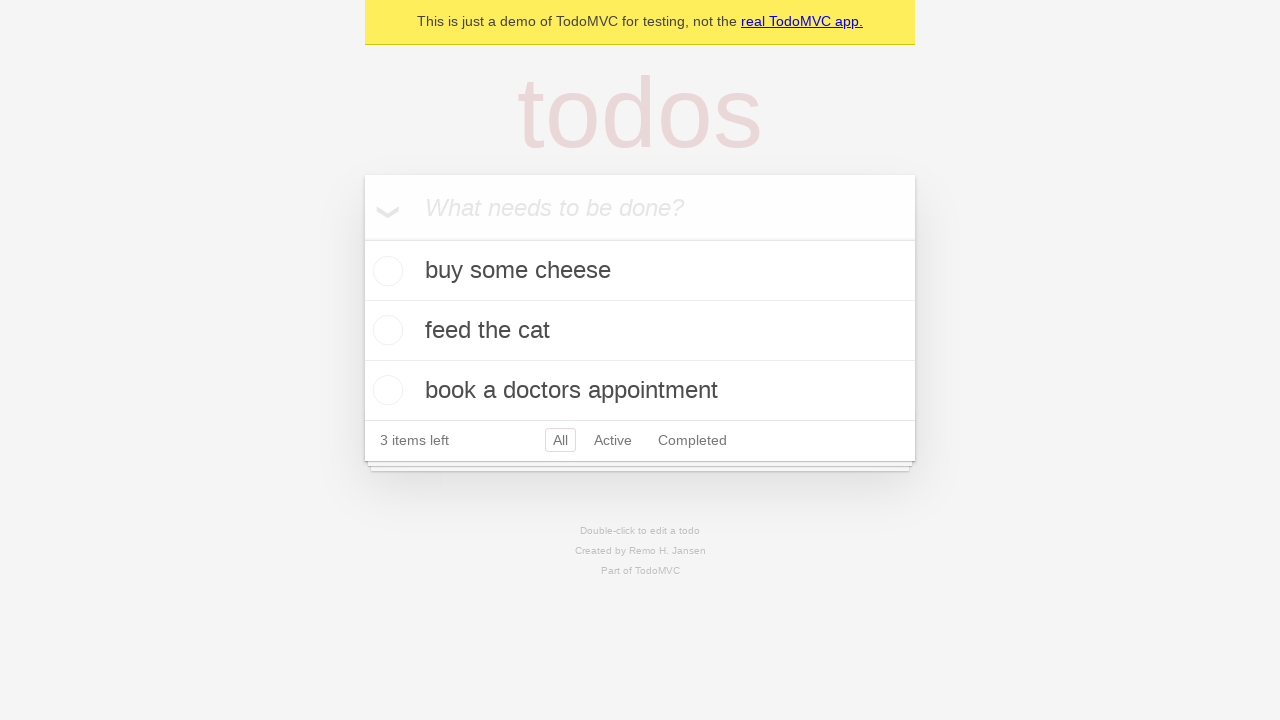

Checked the second todo item at (385, 330) on internal:testid=[data-testid="todo-item"s] >> nth=1 >> internal:role=checkbox
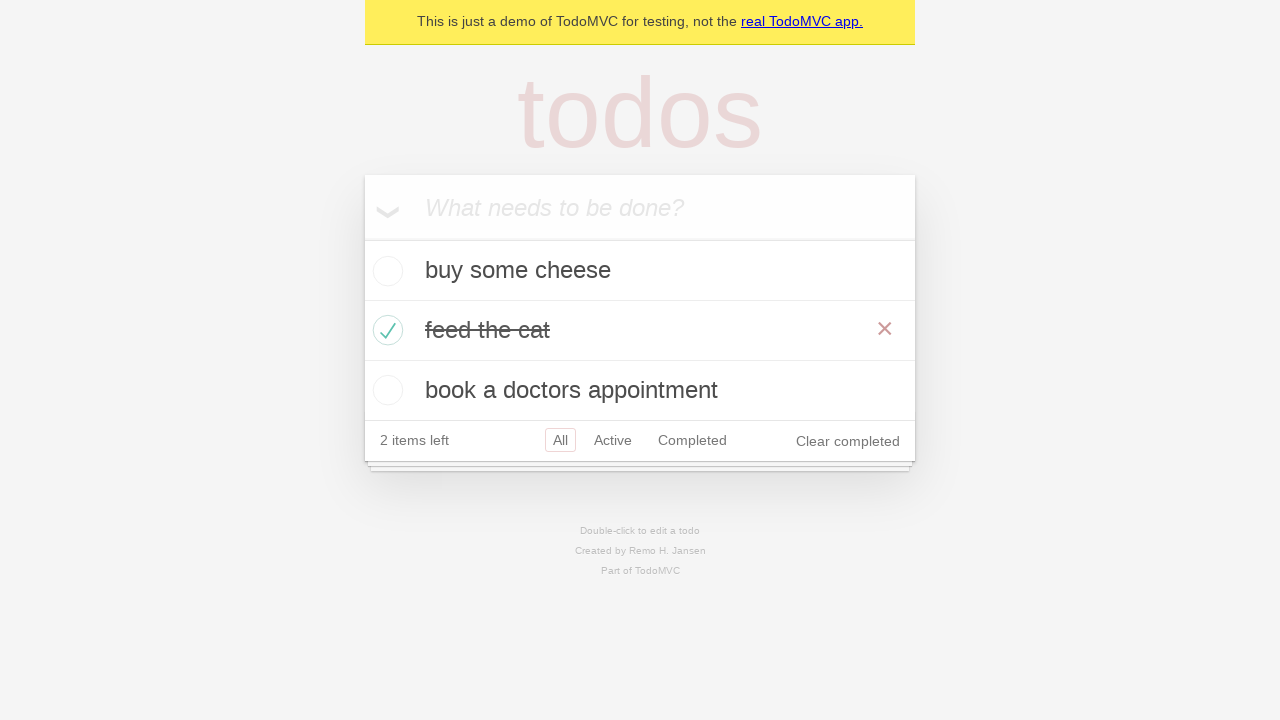

Clicked Active filter to show active items only at (613, 440) on internal:role=link[name="Active"i]
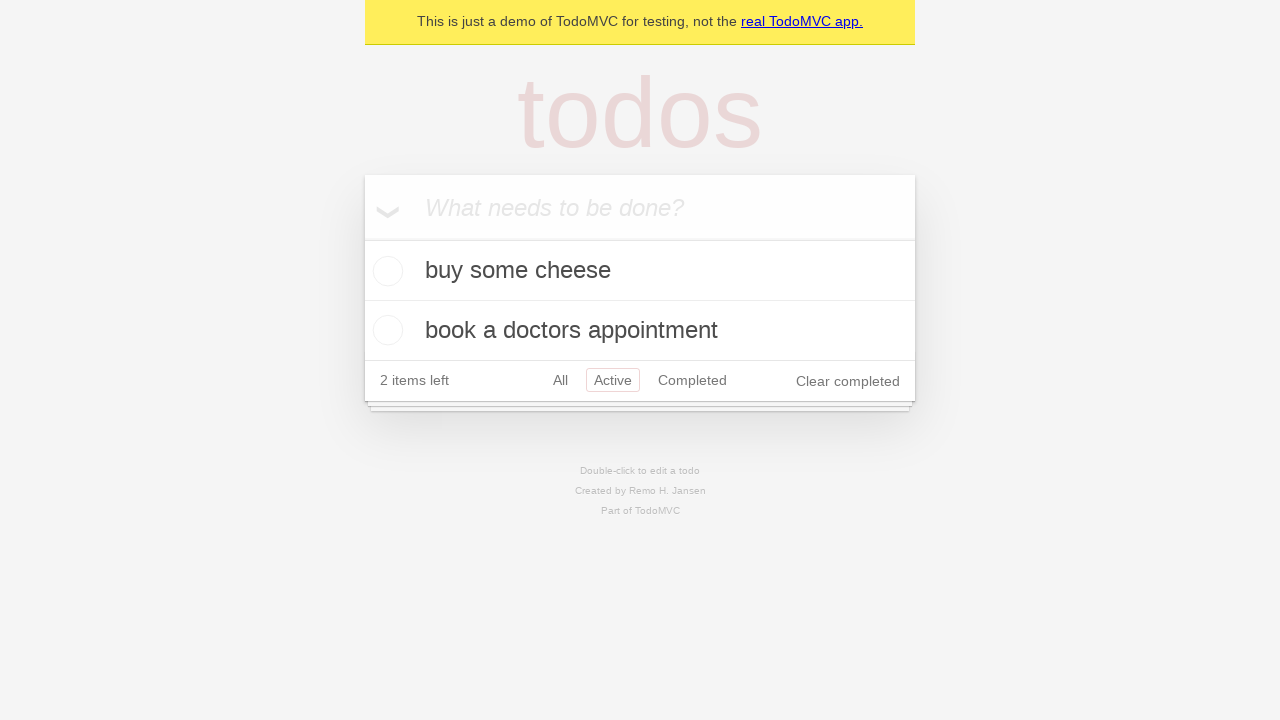

Clicked Completed filter to show completed items only at (692, 380) on internal:role=link[name="Completed"i]
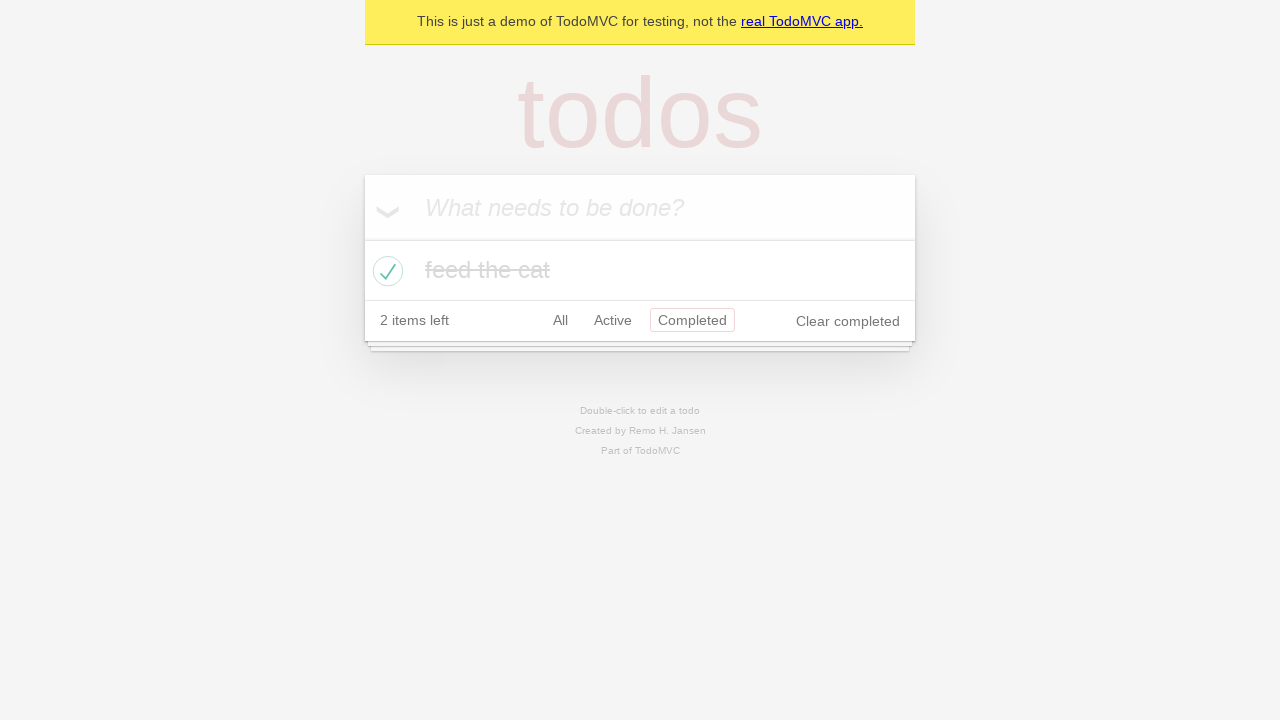

Clicked All filter to display all items at (560, 320) on internal:role=link[name="All"i]
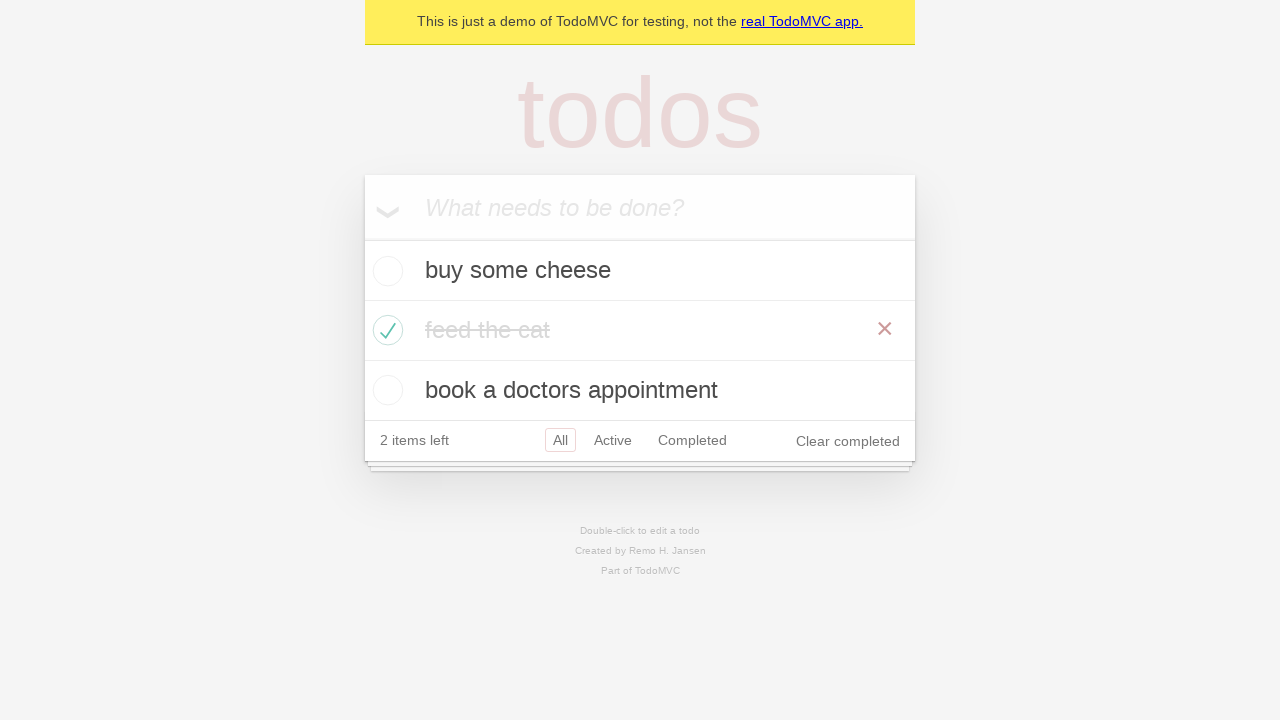

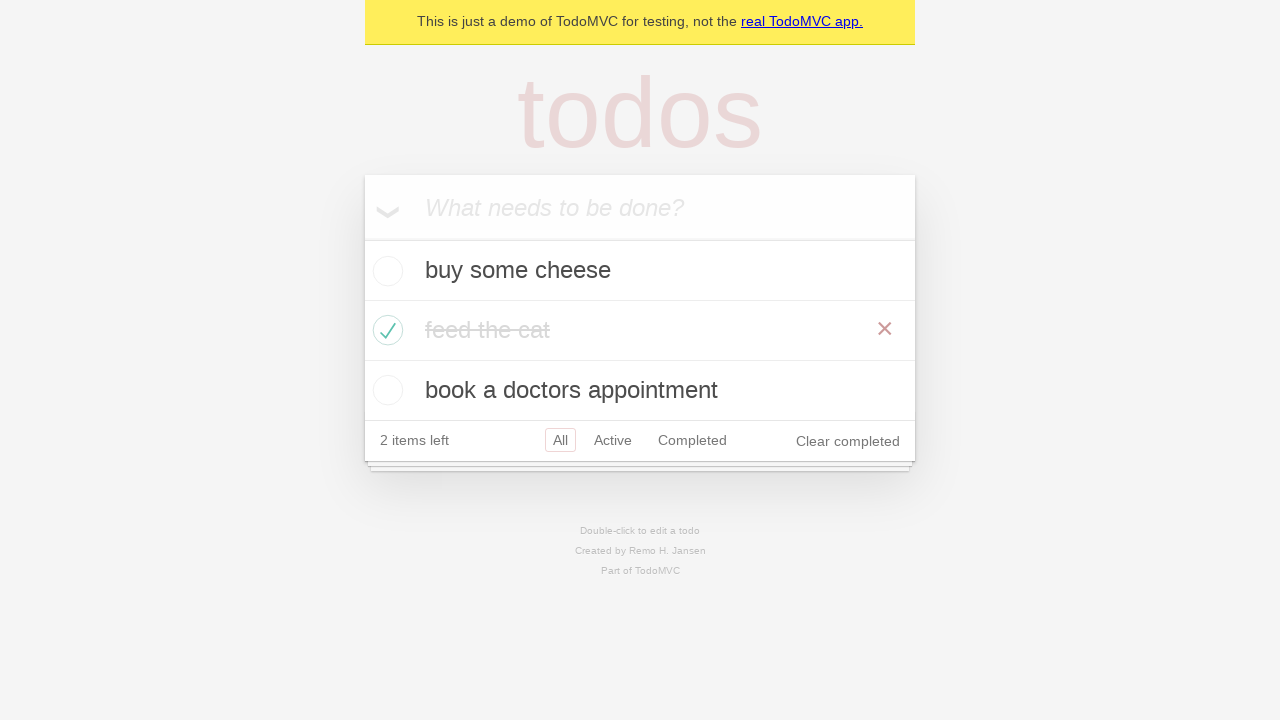